Tests form submission on DemoQA practice form by filling various input fields including text inputs, radio buttons, date picker, subject selection, checkboxes, and address fields

Starting URL: https://demoqa.com/automation-practice-form

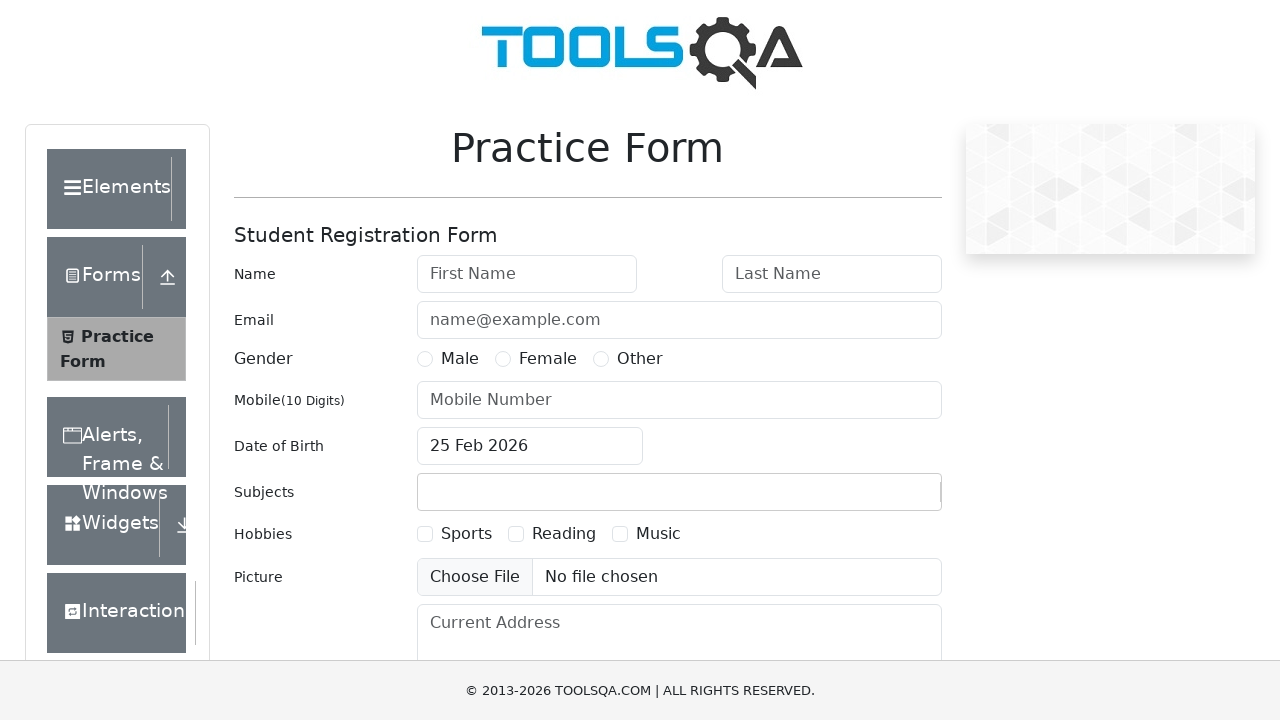

Filled first name field with 'Vishaka' on #firstName
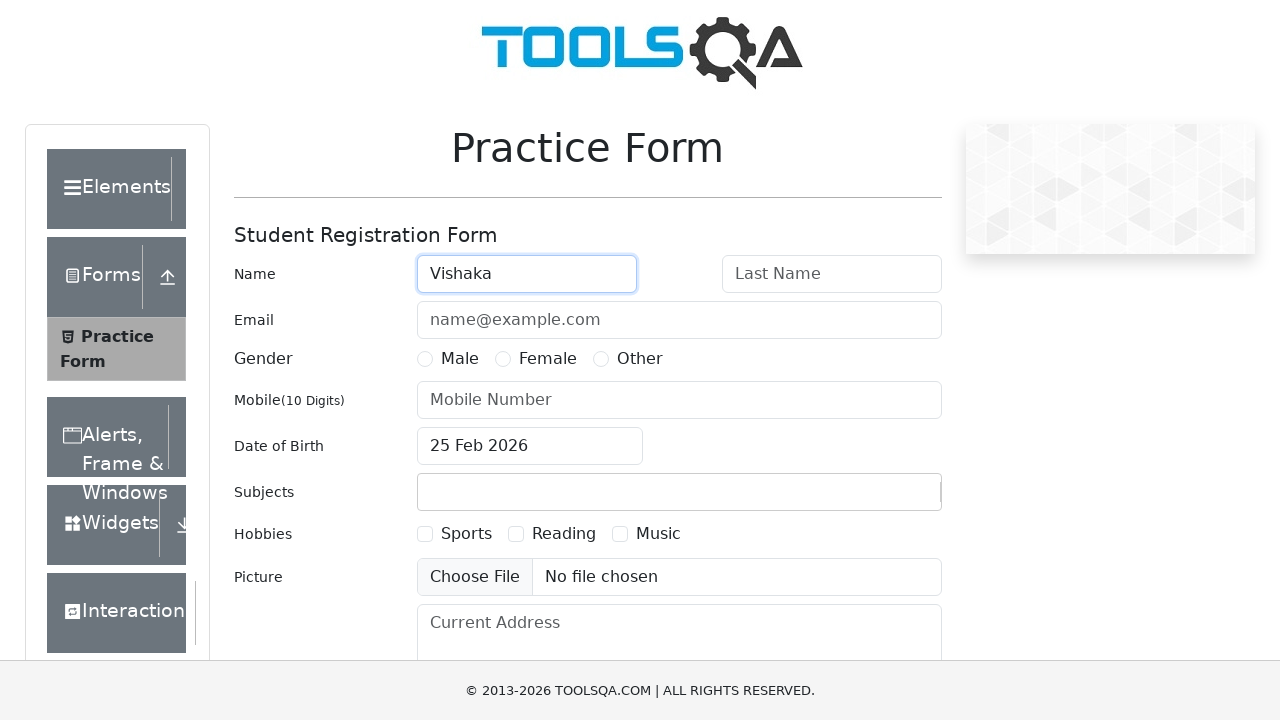

Filled last name field with 'Lakmali' on #lastName
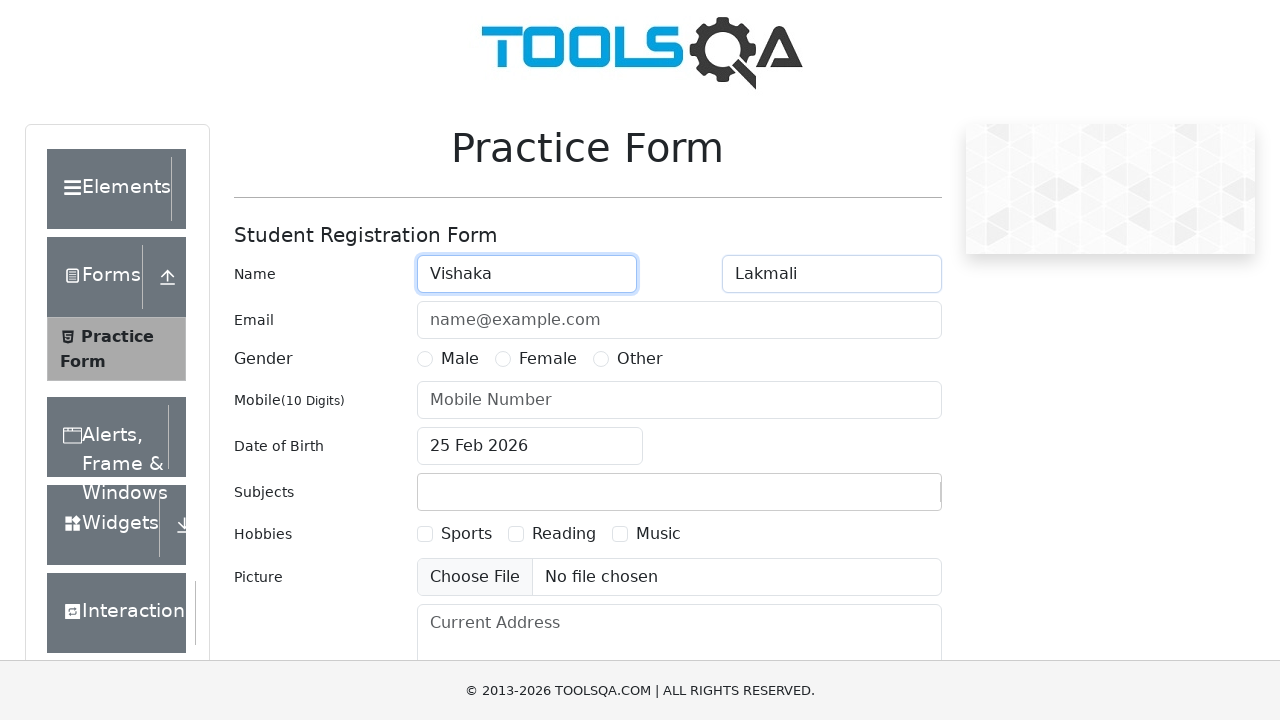

Filled email field with 'vishakalakmali623@gmail.com' on #userEmail
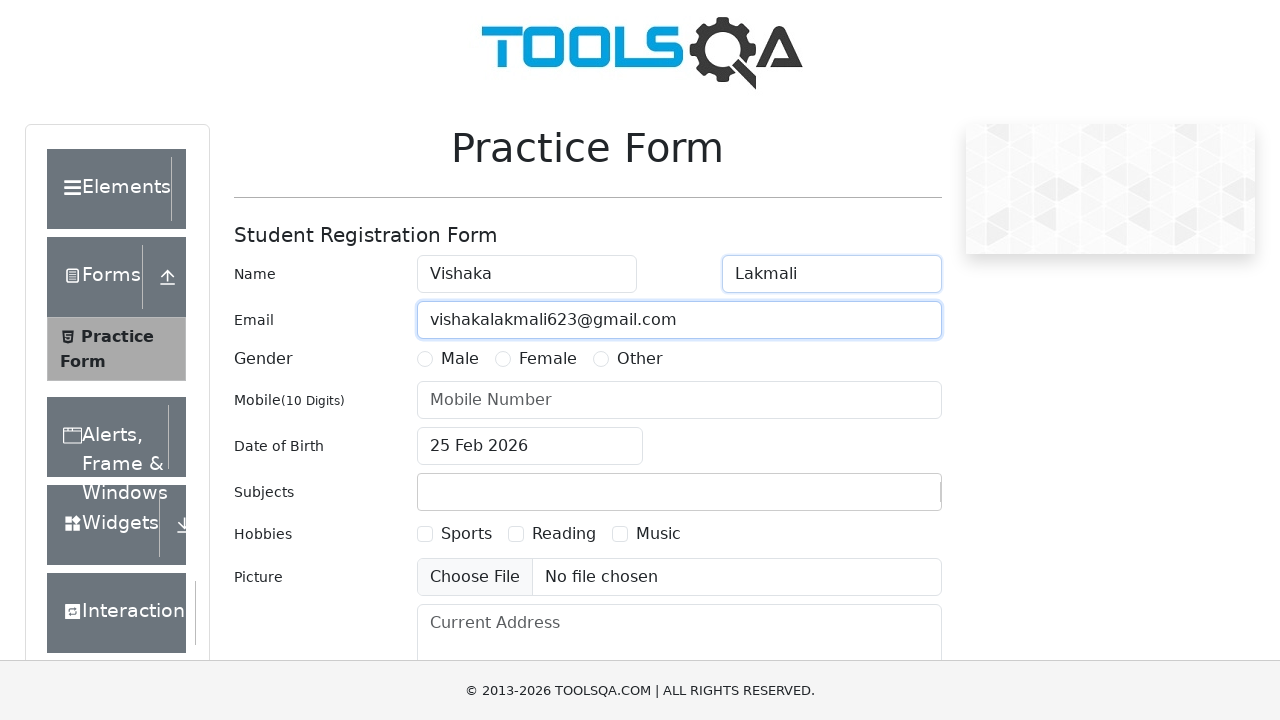

Selected Female radio button at (548, 359) on label[for='gender-radio-2']
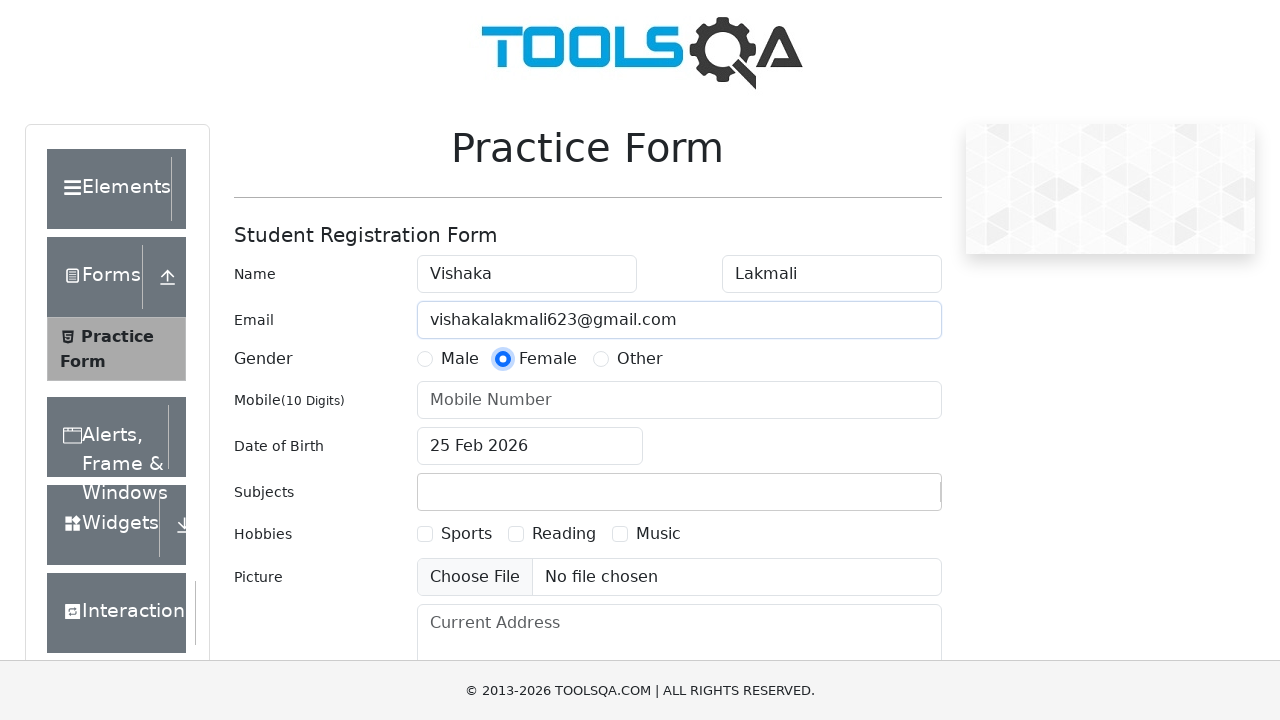

Filled mobile number with '0750852603' on input[placeholder='Mobile Number']
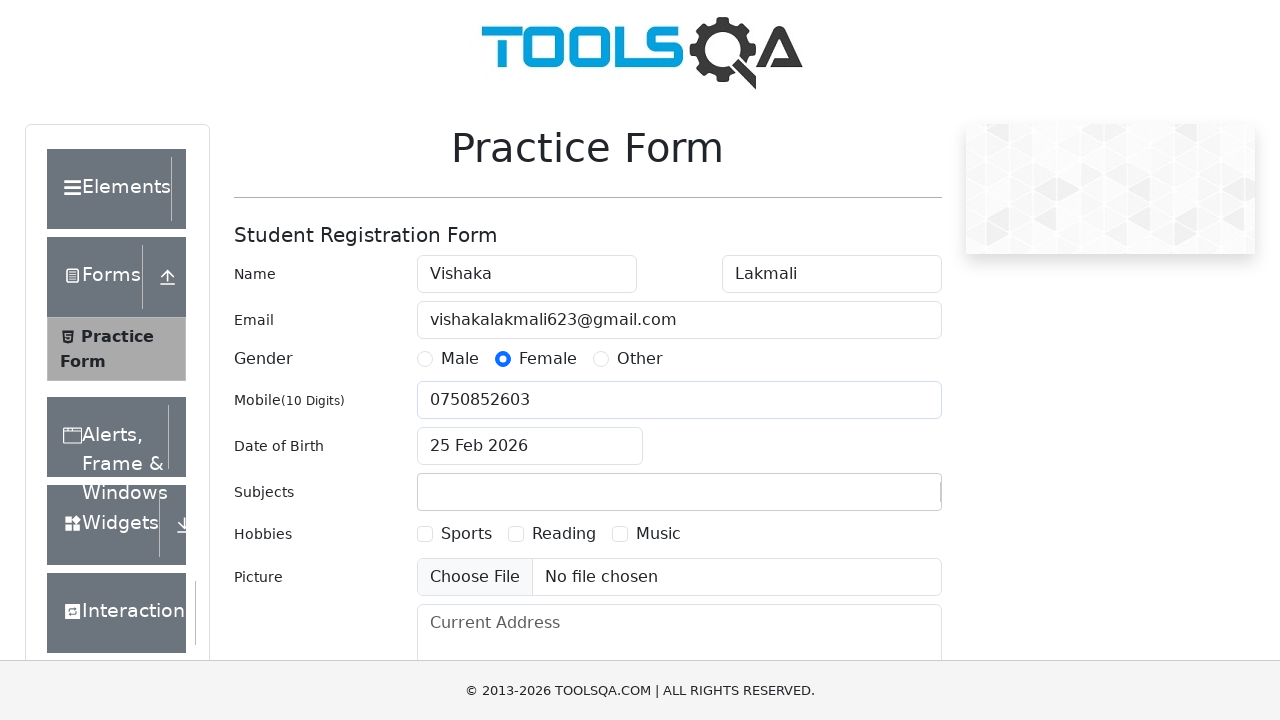

Filled date of birth field with '14/11/2000' on #dateOfBirthInput
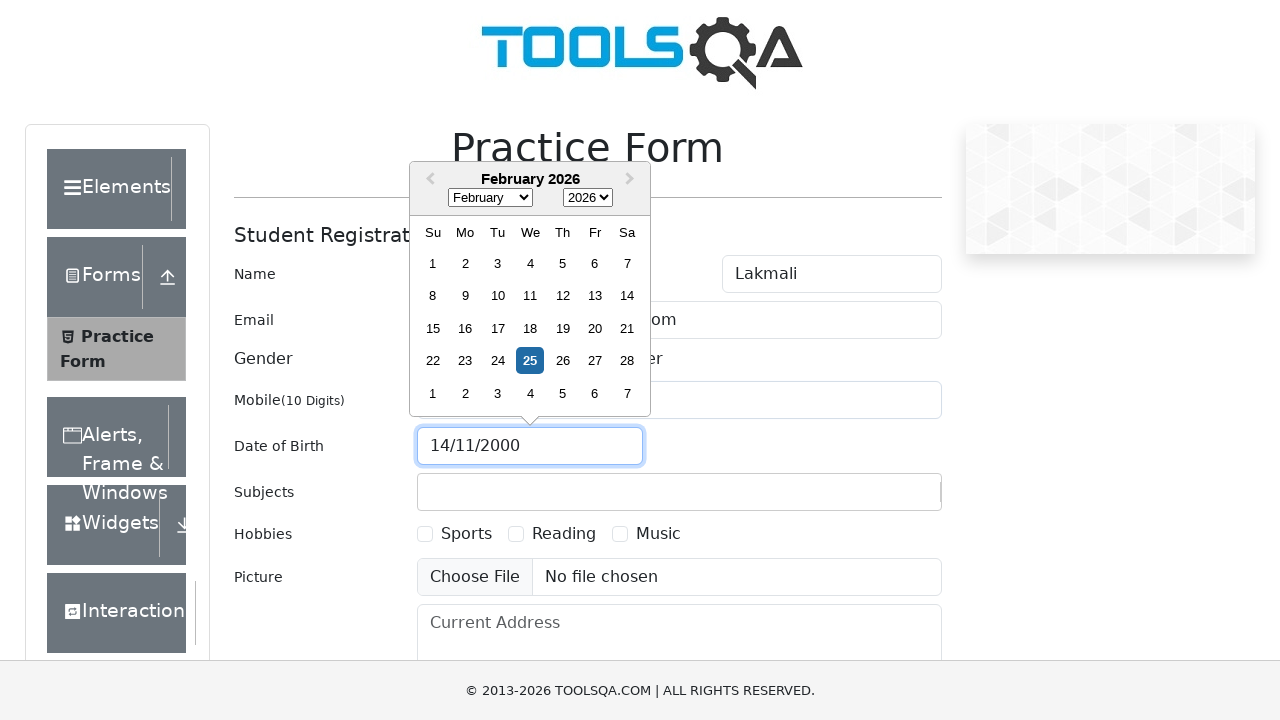

Pressed Enter to confirm date of birth on #dateOfBirthInput
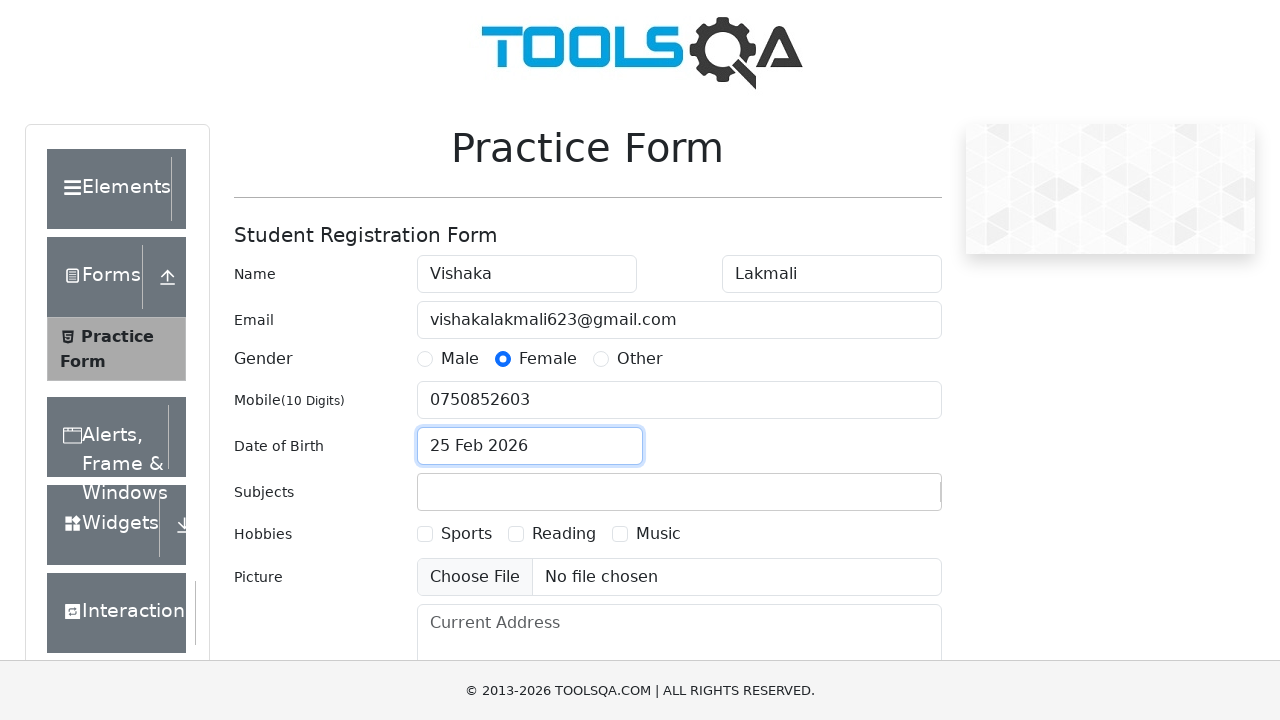

Filled subject field with 'Maths' on xpath=//div[@id='subjectsContainer']//input
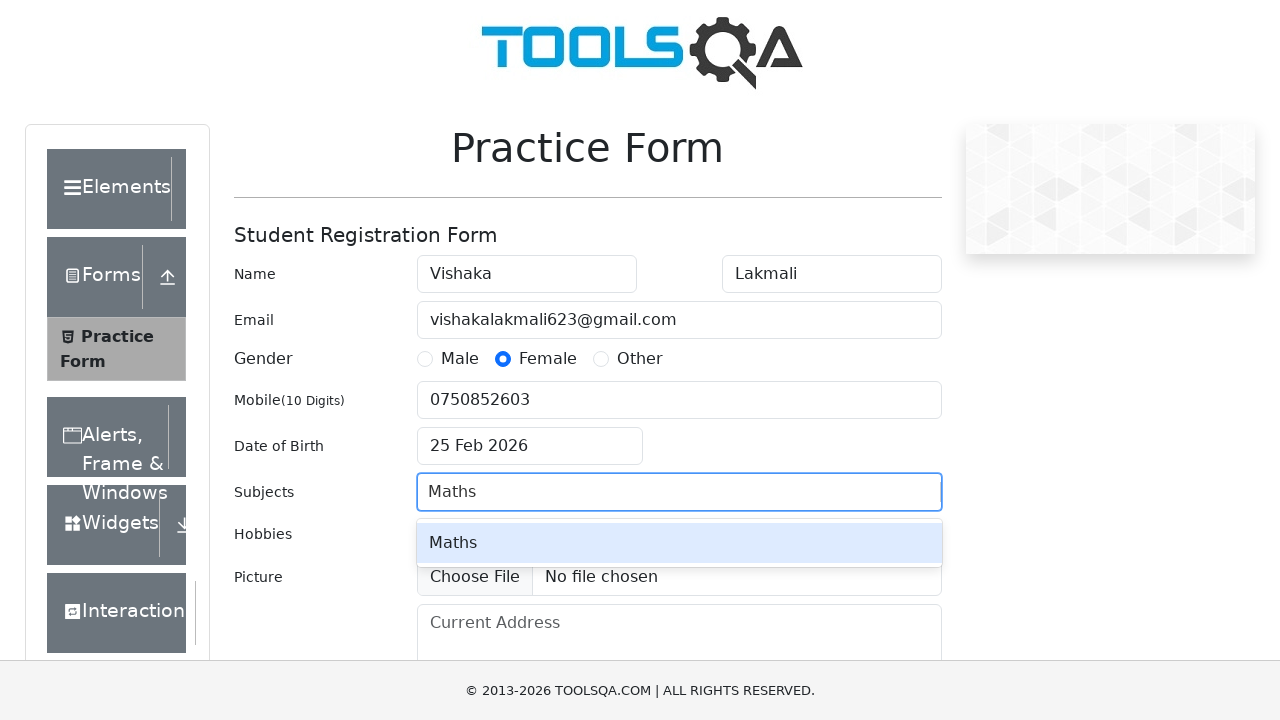

Pressed Enter to confirm subject selection on xpath=//div[@id='subjectsContainer']//input
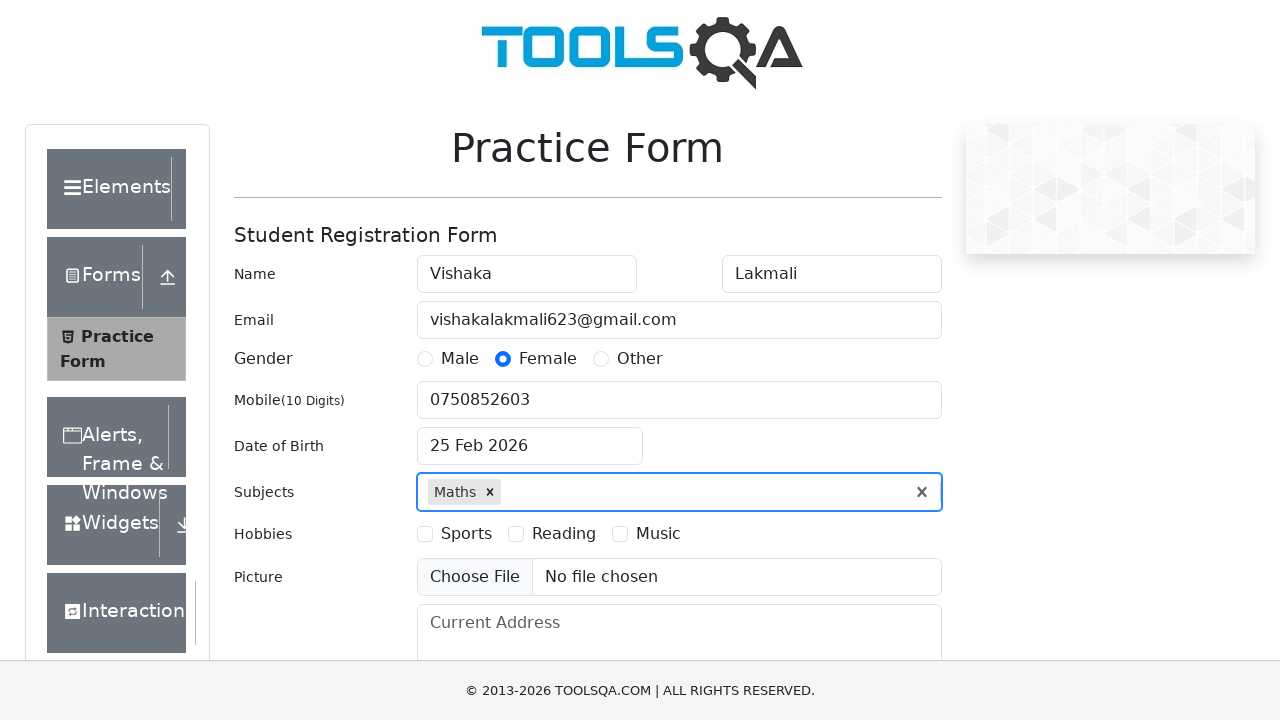

Selected first hobbies checkbox at (466, 534) on label[for='hobbies-checkbox-1']
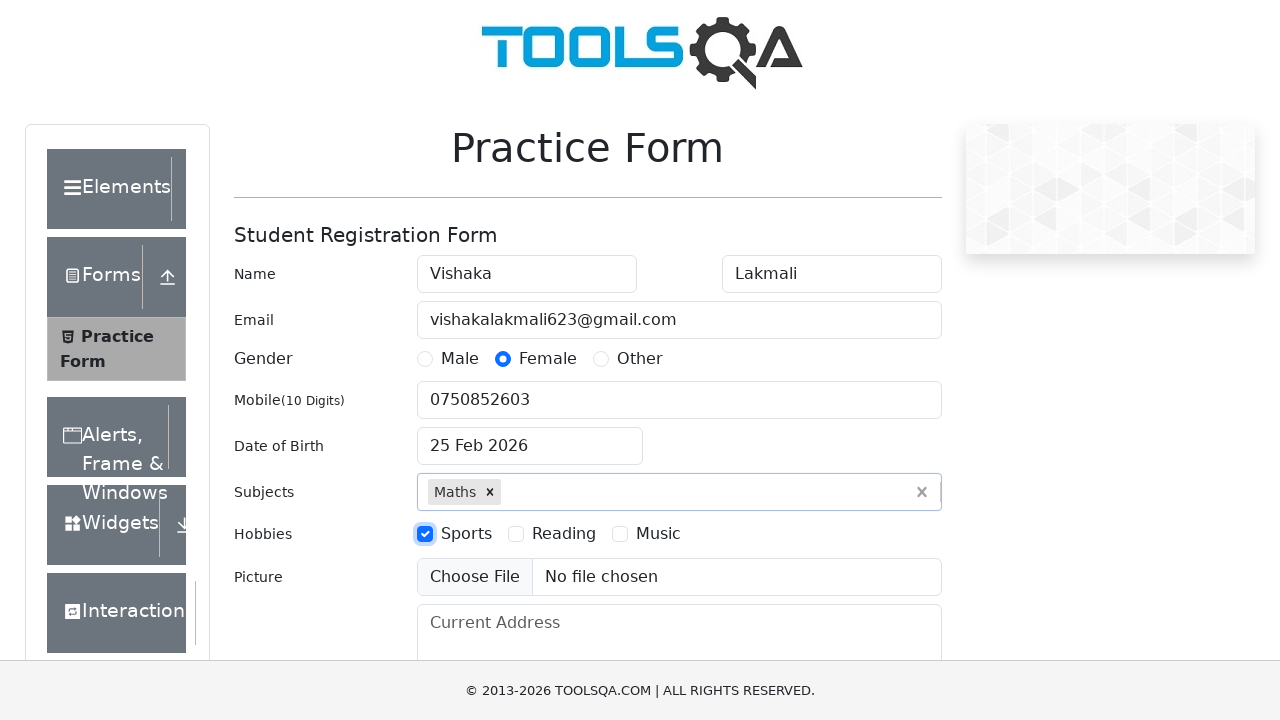

Selected second hobbies checkbox at (564, 534) on label[for='hobbies-checkbox-2']
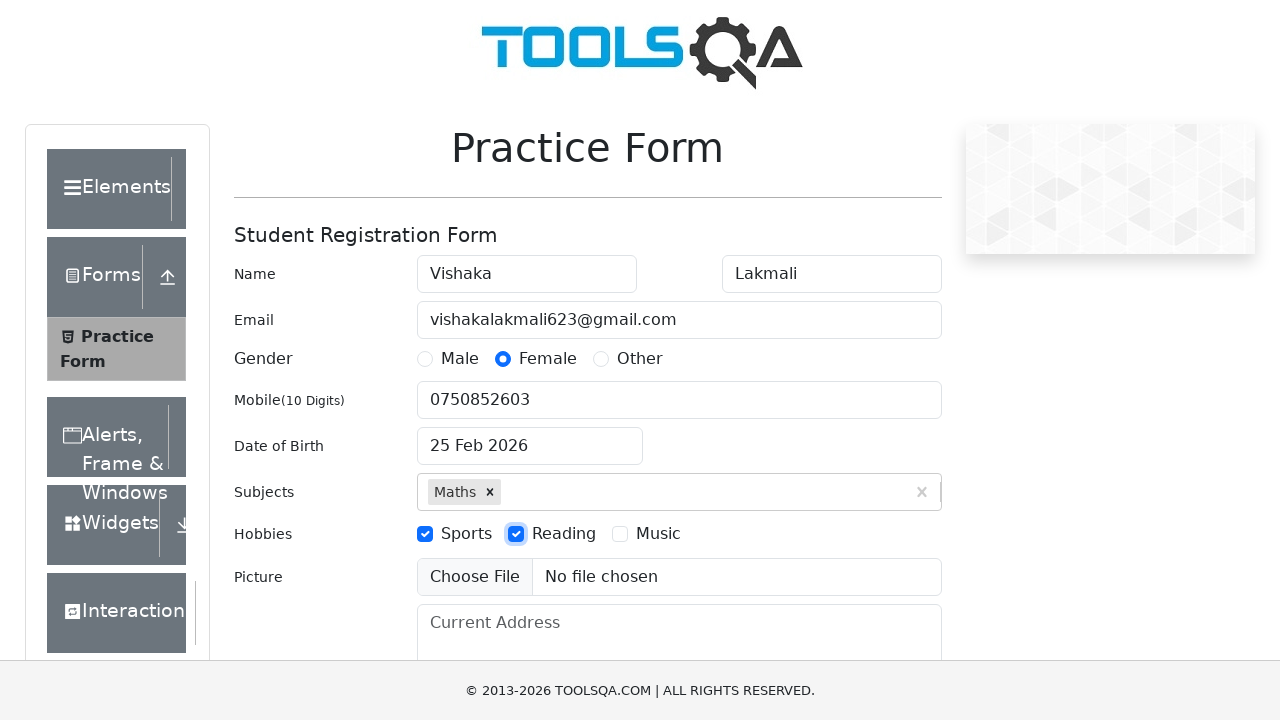

Filled current address with 'Nuwara Eliya' on #currentAddress
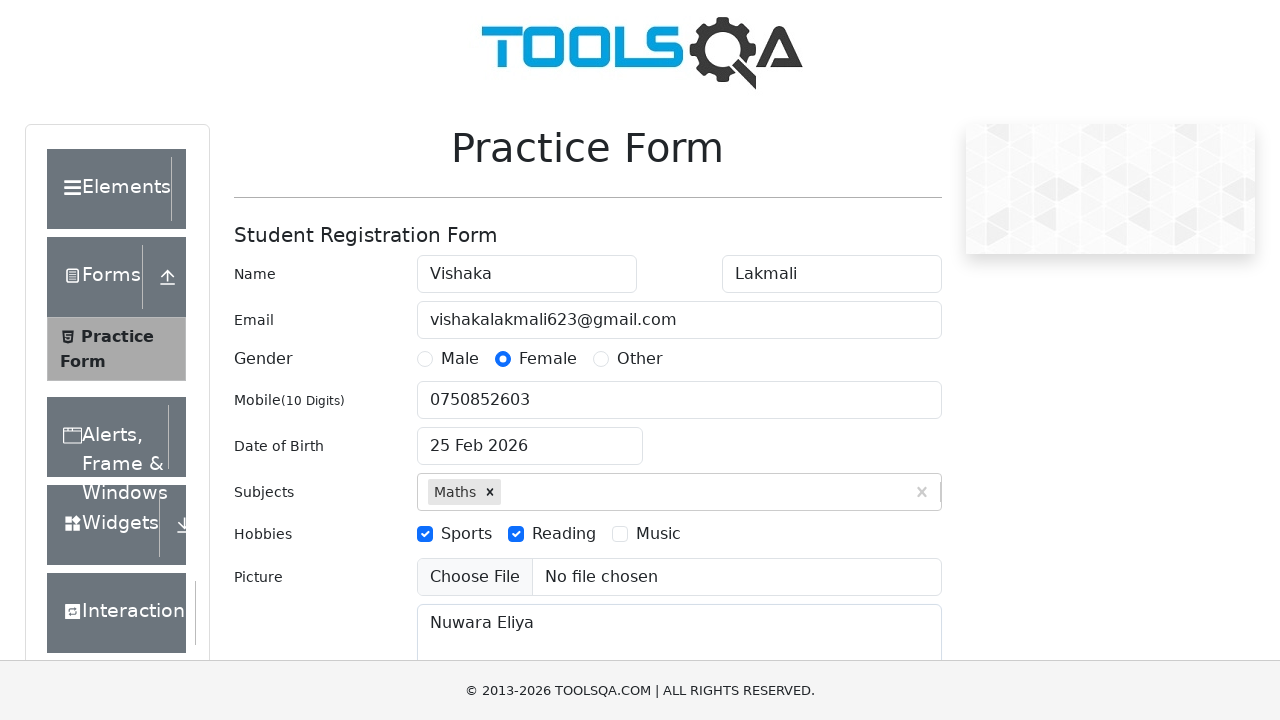

Clicked on state dropdown at (527, 437) on #state
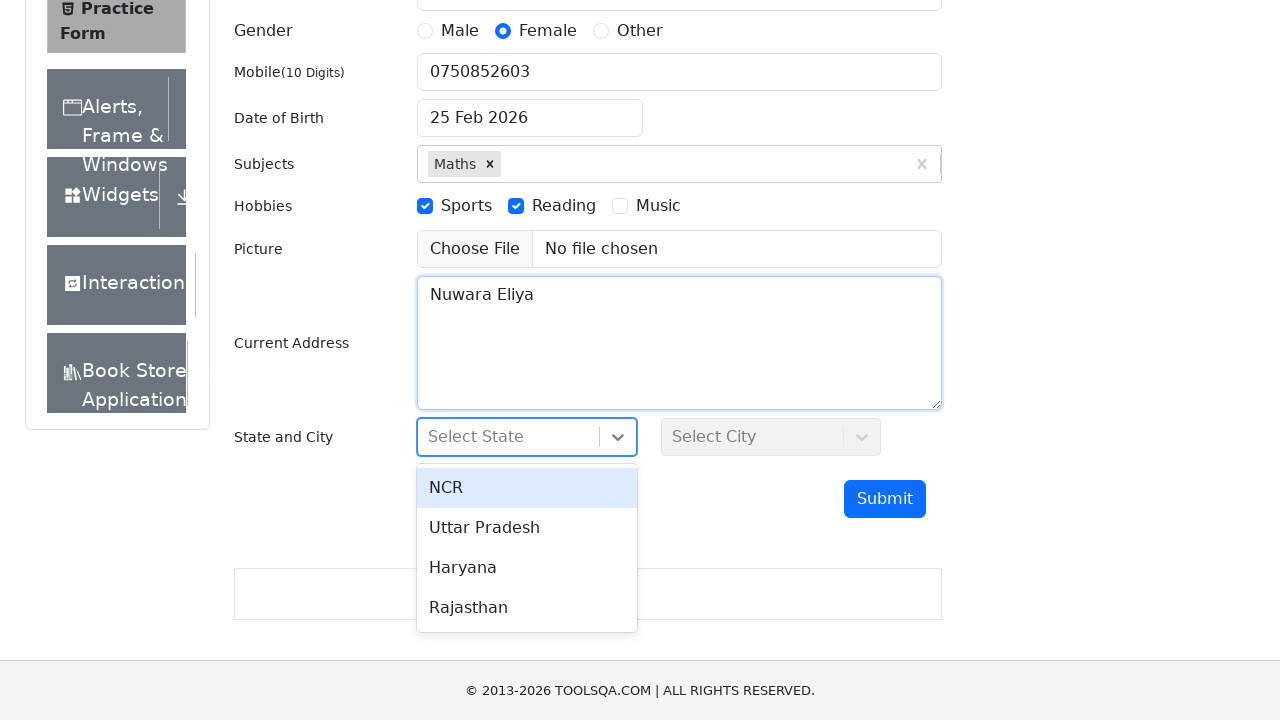

Clicked submit button to submit the form at (885, 499) on #submit
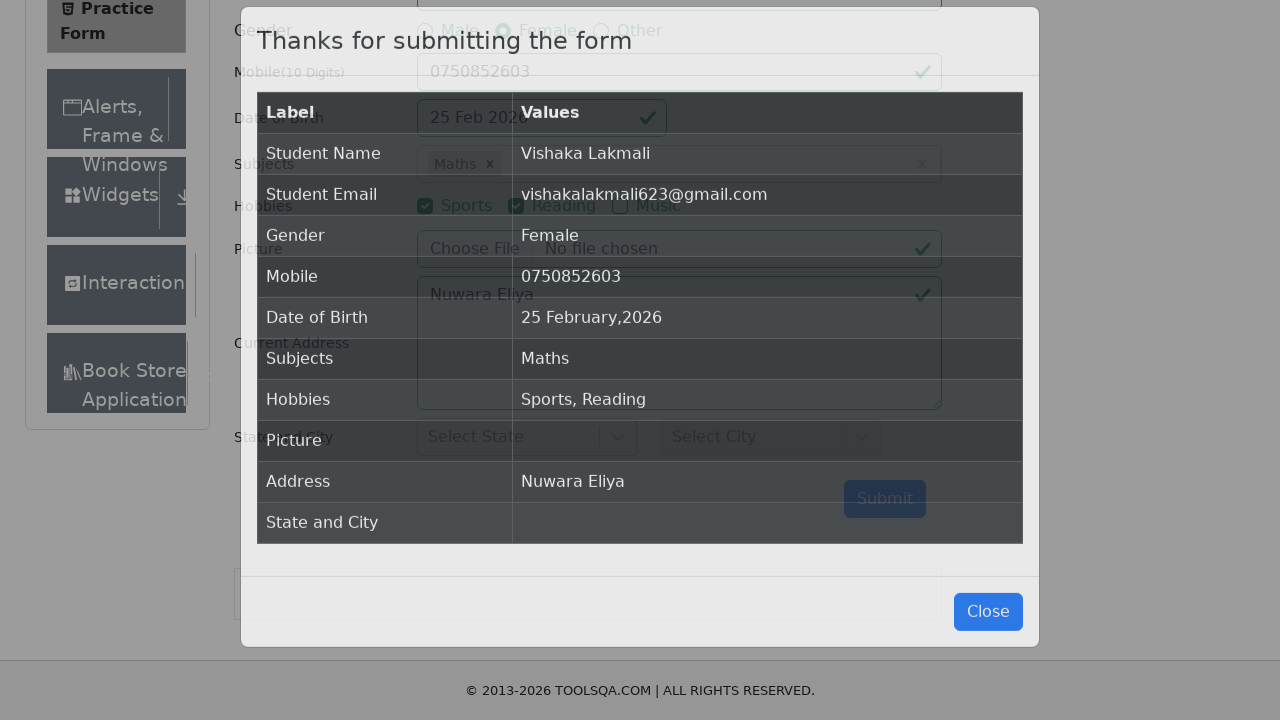

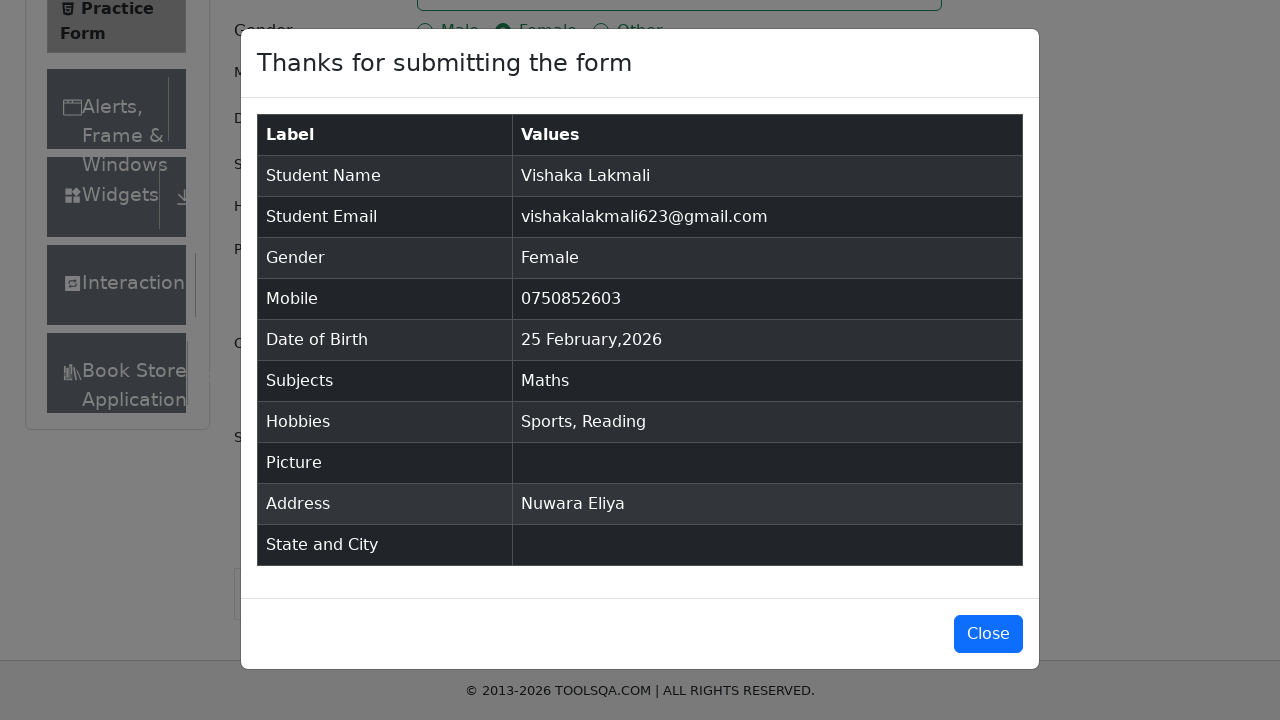